Tests the text box form on DemoQA by filling in Full Name, Email, Current Address, and Permanent Address fields, then submitting the form.

Starting URL: http://demoqa.com/text-box

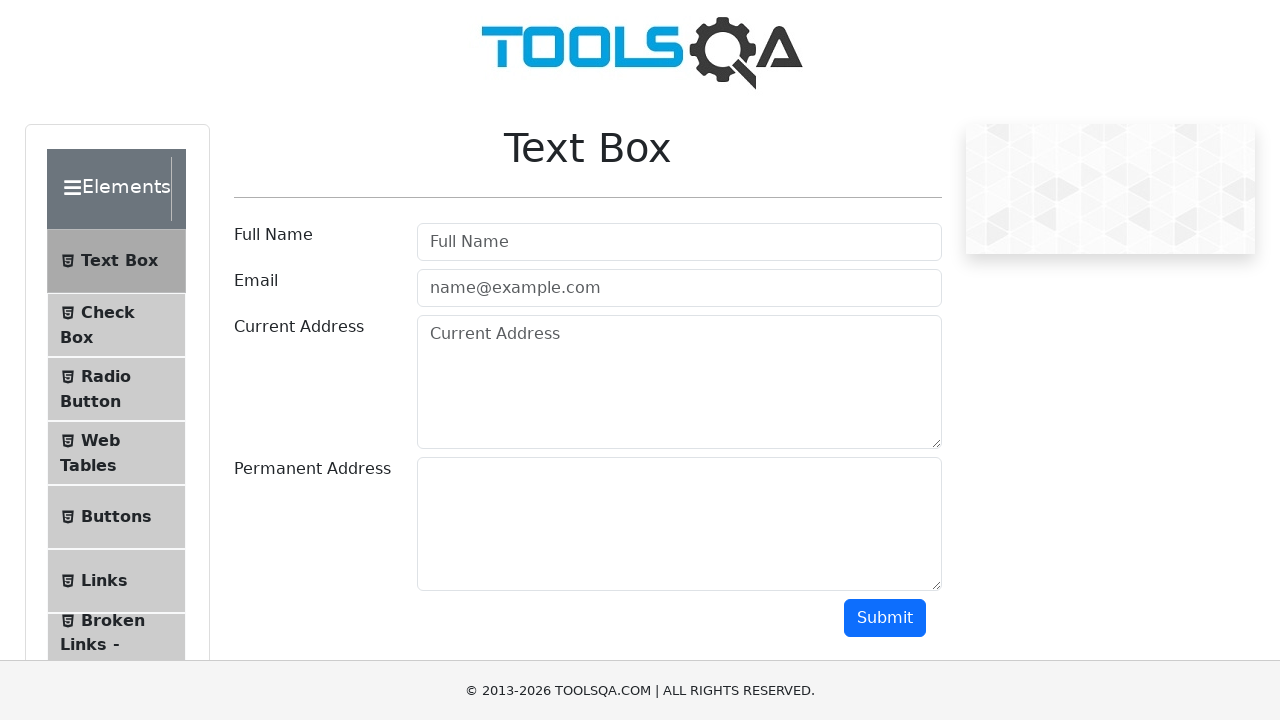

Filled Full Name field with 'Automation' on #userName
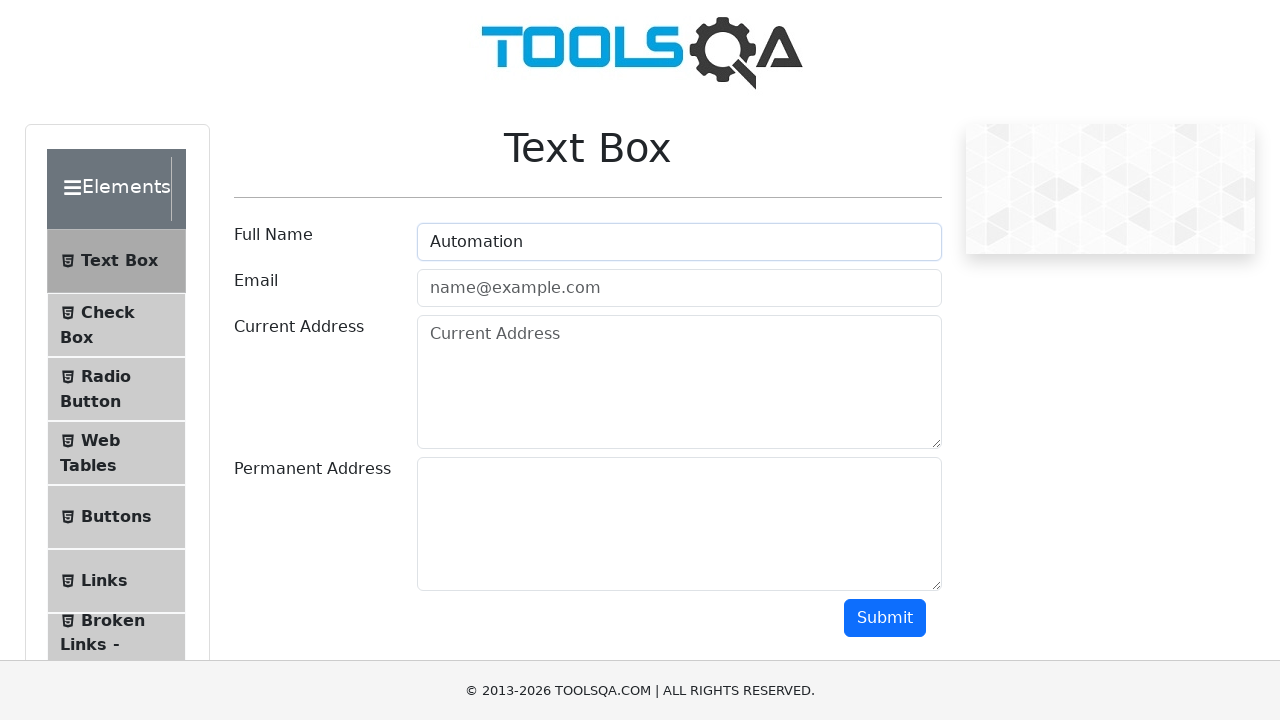

Filled Email field with 'testing@gmail.com' on #userEmail
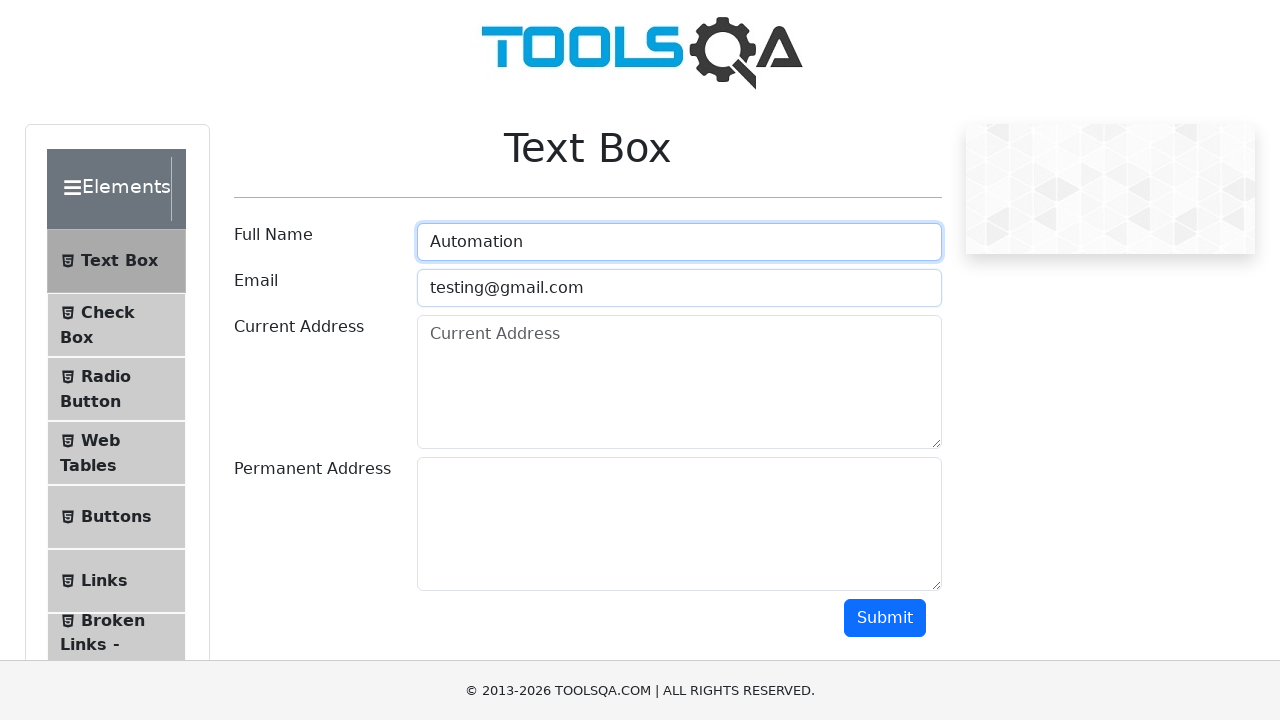

Filled Current Address field with 'Testing Current Address' on #currentAddress
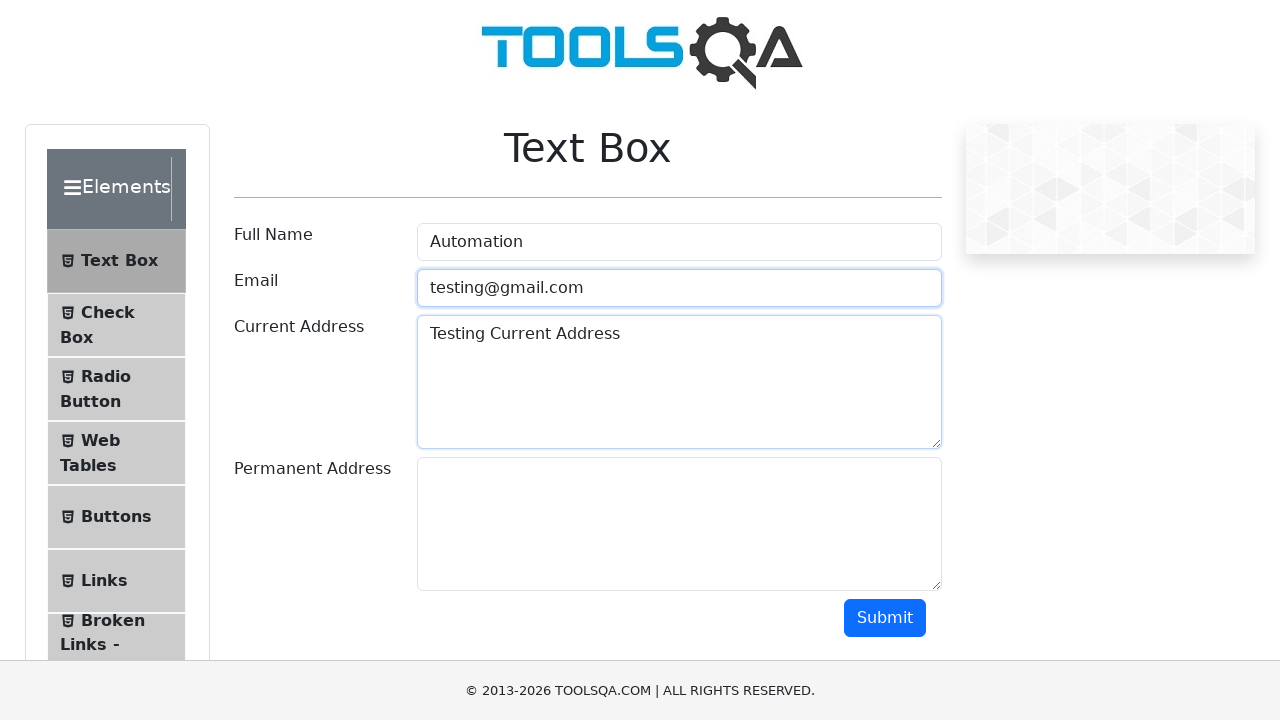

Filled Permanent Address field with 'Testing Permanent Address' on #permanentAddress
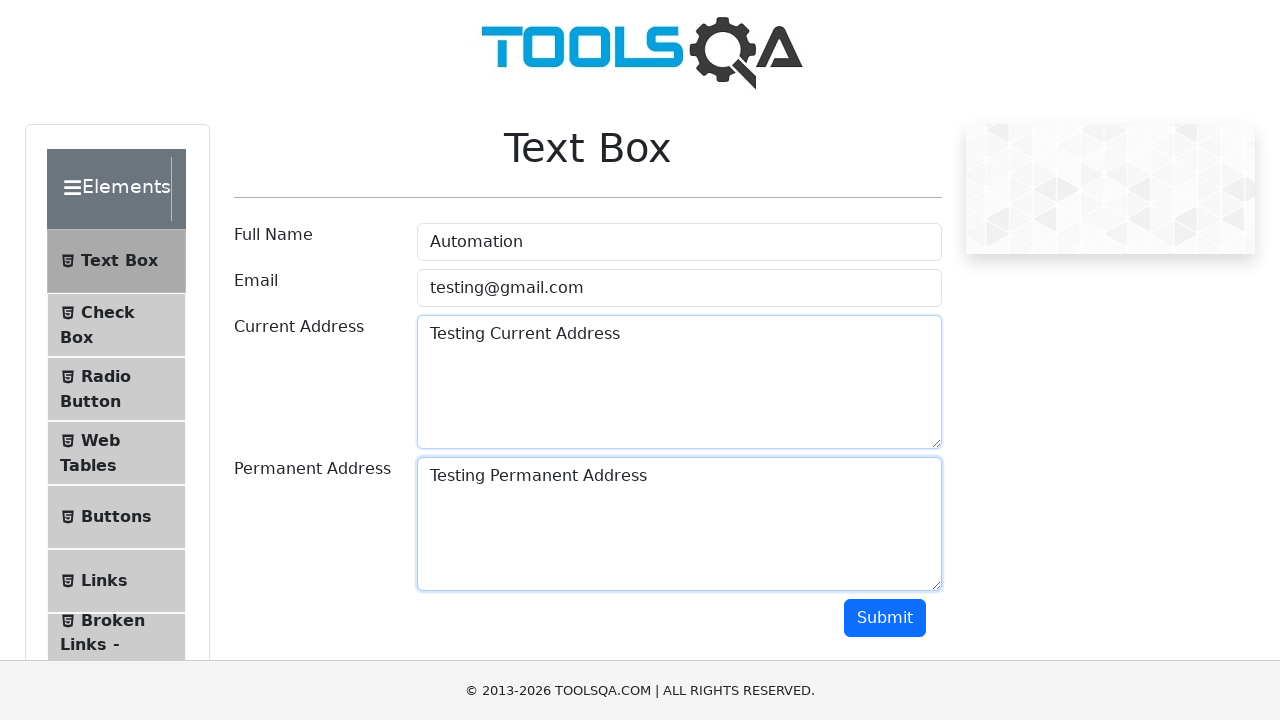

Clicked Submit button to submit the form at (885, 618) on #submit
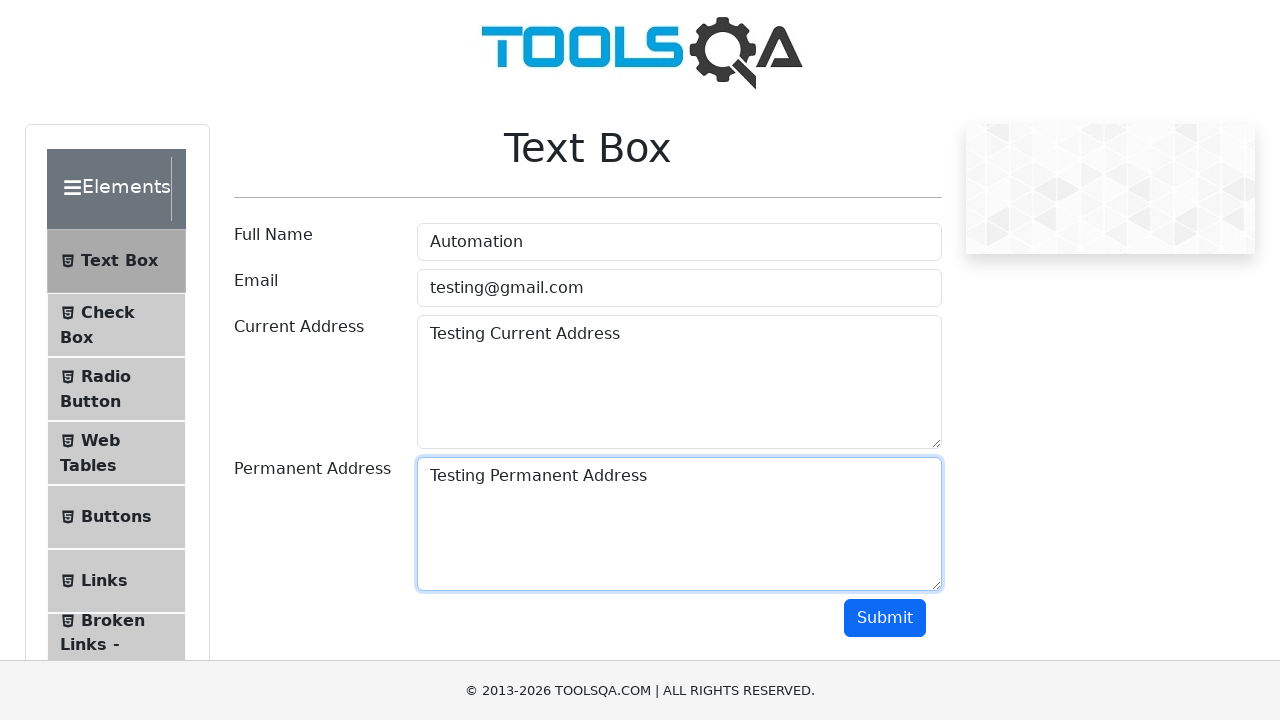

Form submission output appeared
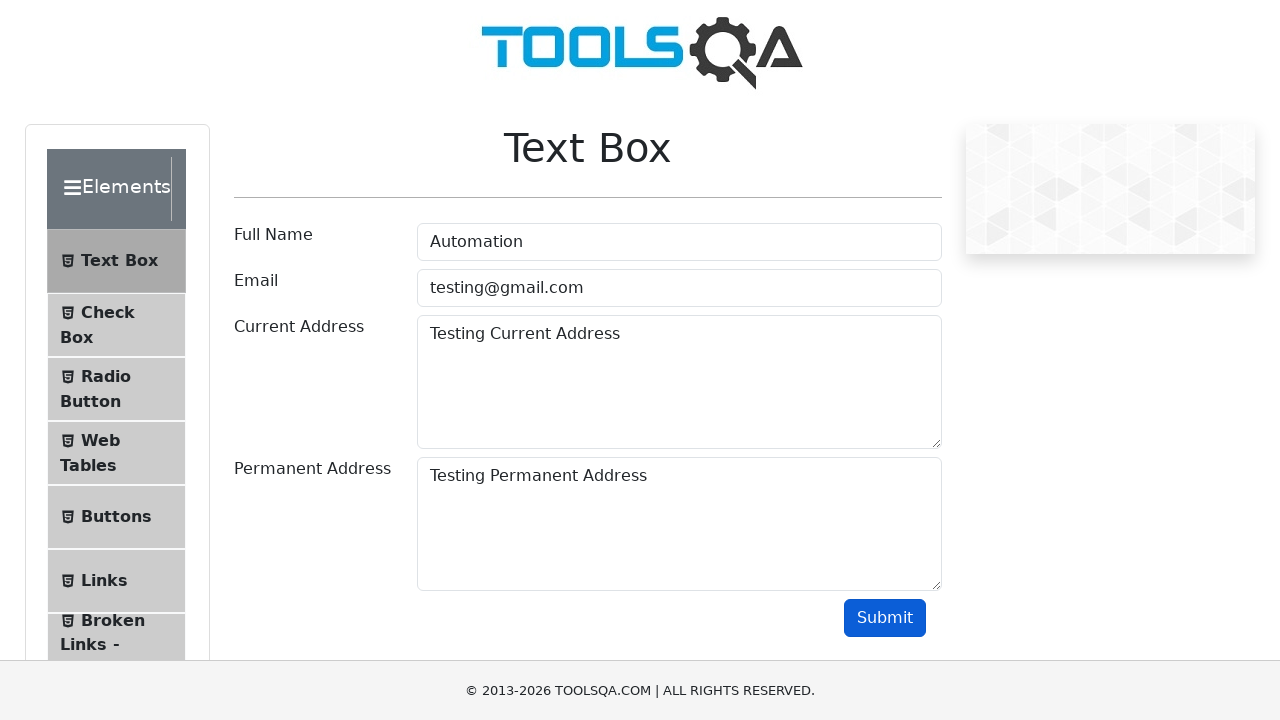

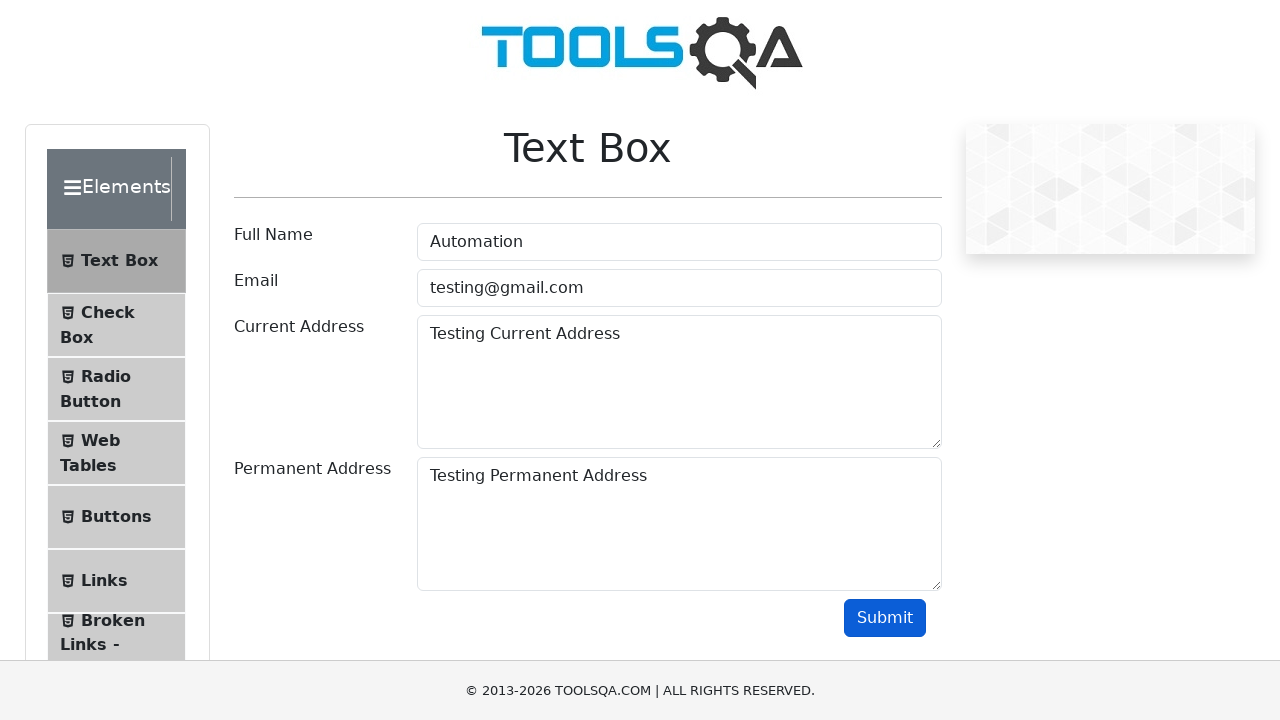